Tests an auto-suggest dropdown by typing partial text and selecting a specific country from the suggestions

Starting URL: https://rahulshettyacademy.com/dropdownsPractise/

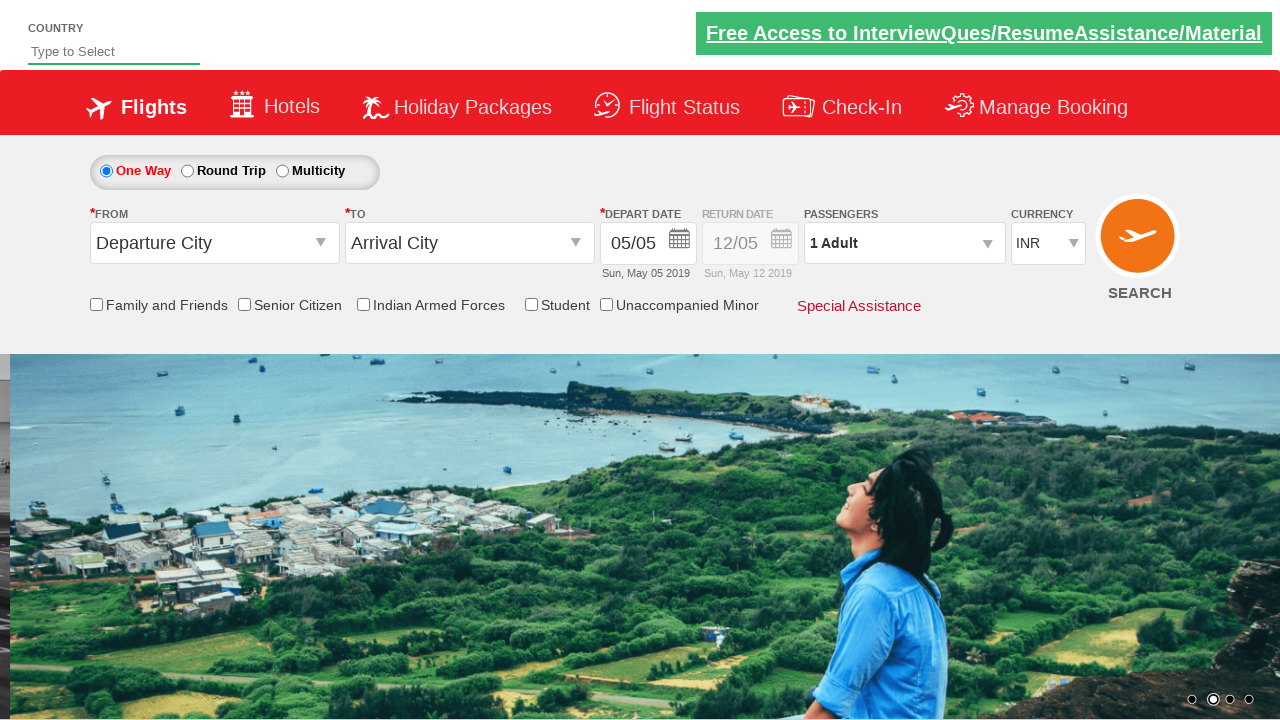

Filled autosuggest field with 'in' to trigger dropdown suggestions on #autosuggest
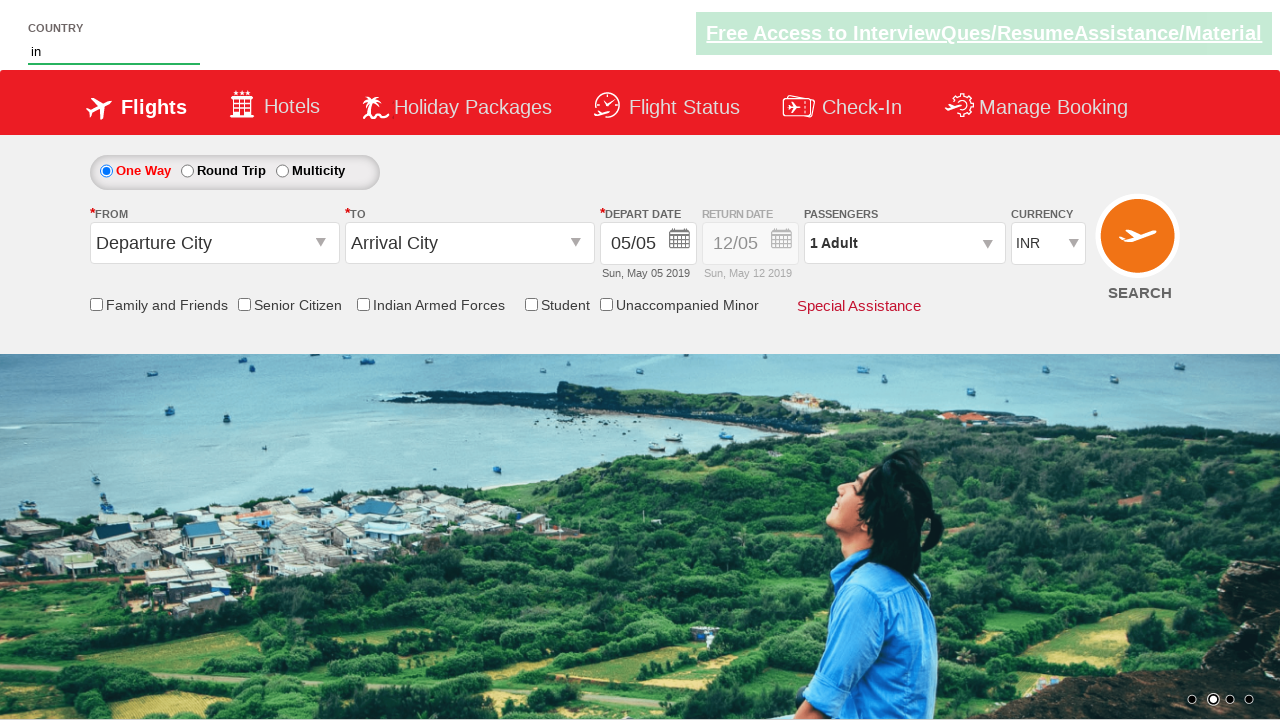

Waited for country suggestions to appear in dropdown
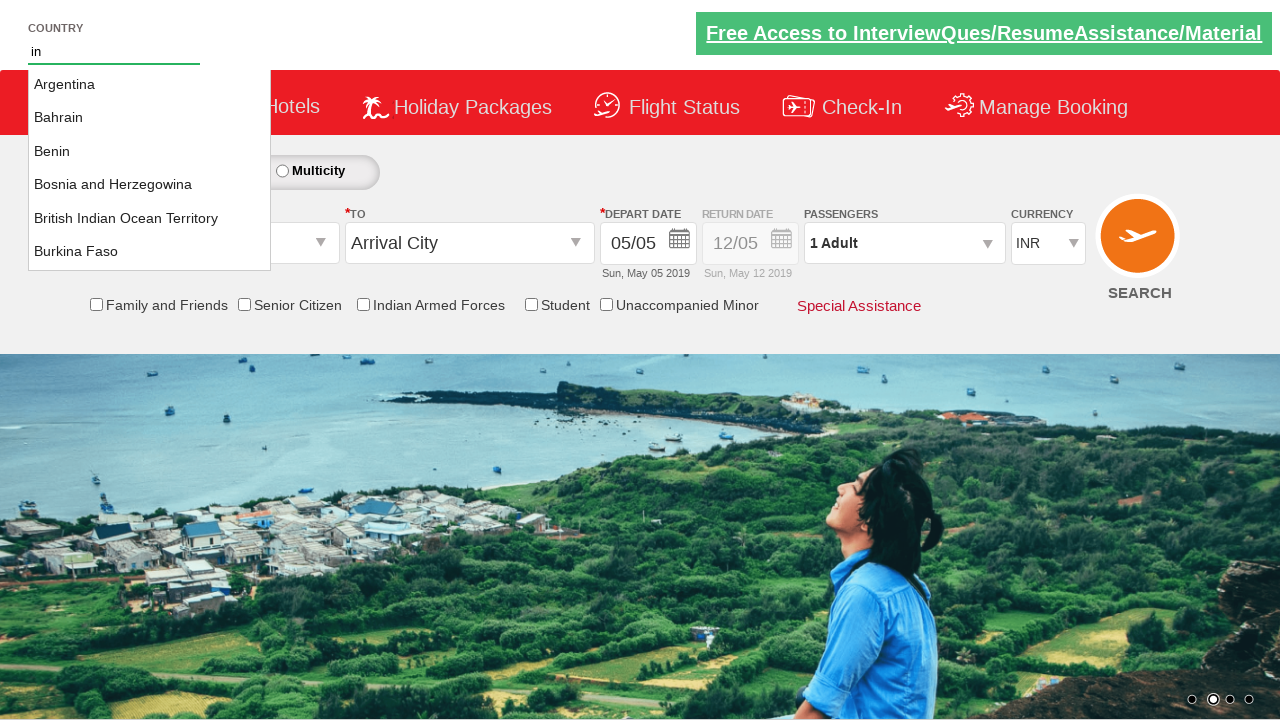

Retrieved all country suggestion options from dropdown
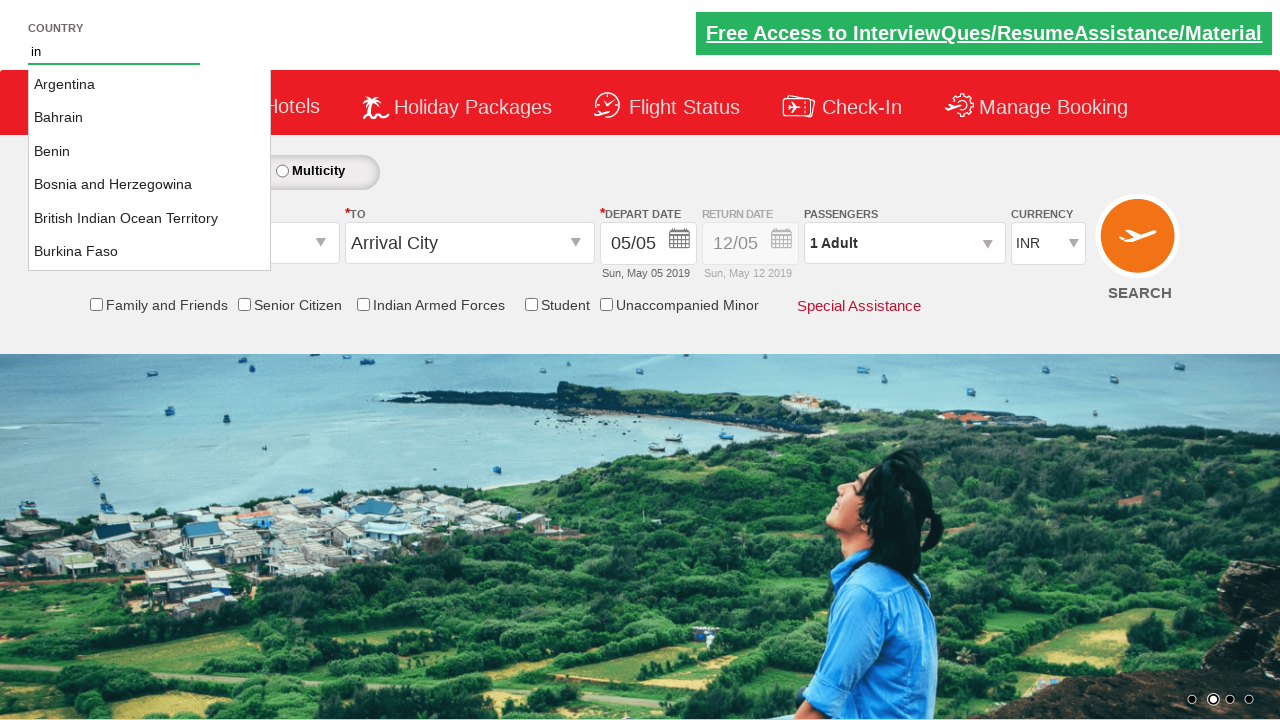

Selected 'India' from the dropdown suggestions at (150, 168) on li[class='ui-menu-item'] a >> nth=15
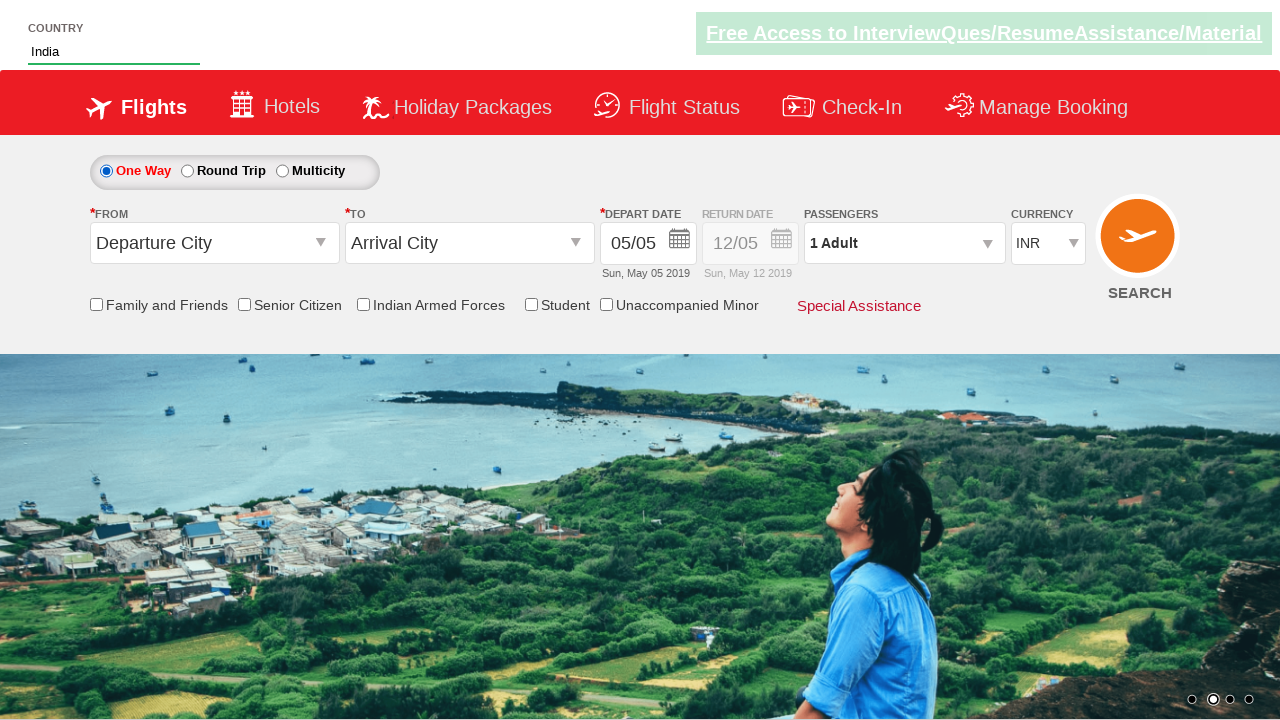

Verified that 'India' was successfully selected in the autosuggest field
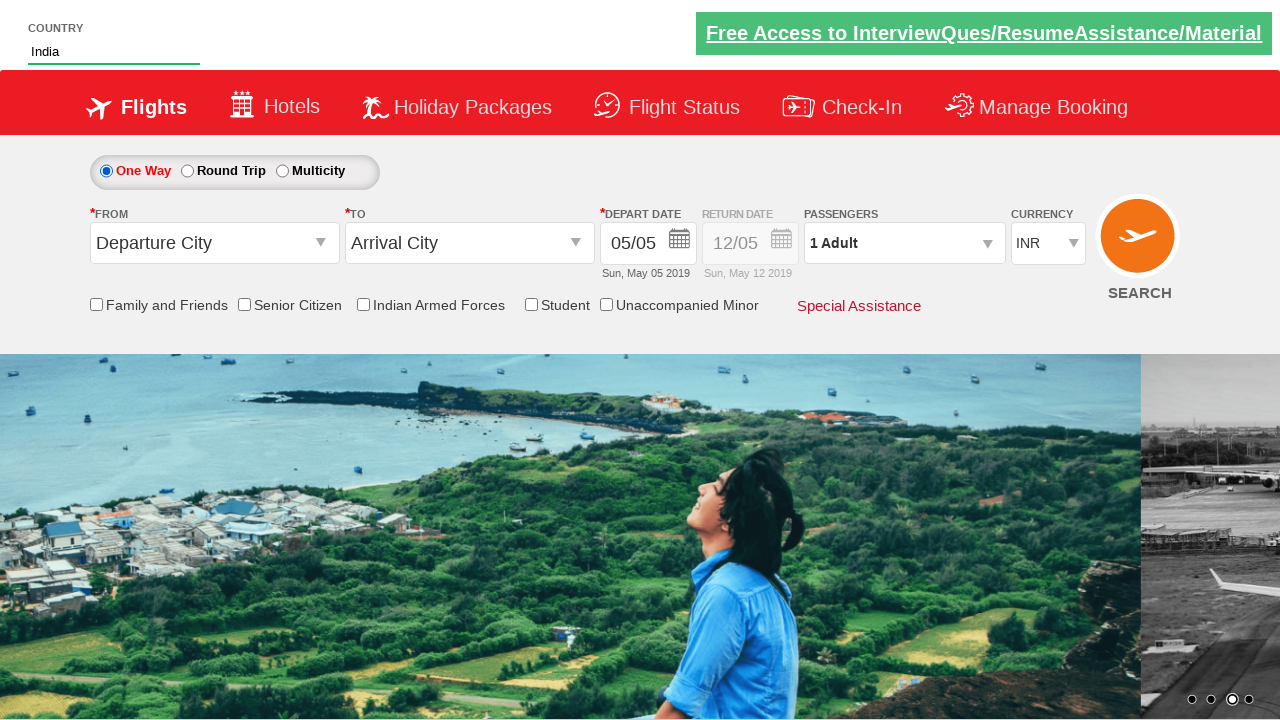

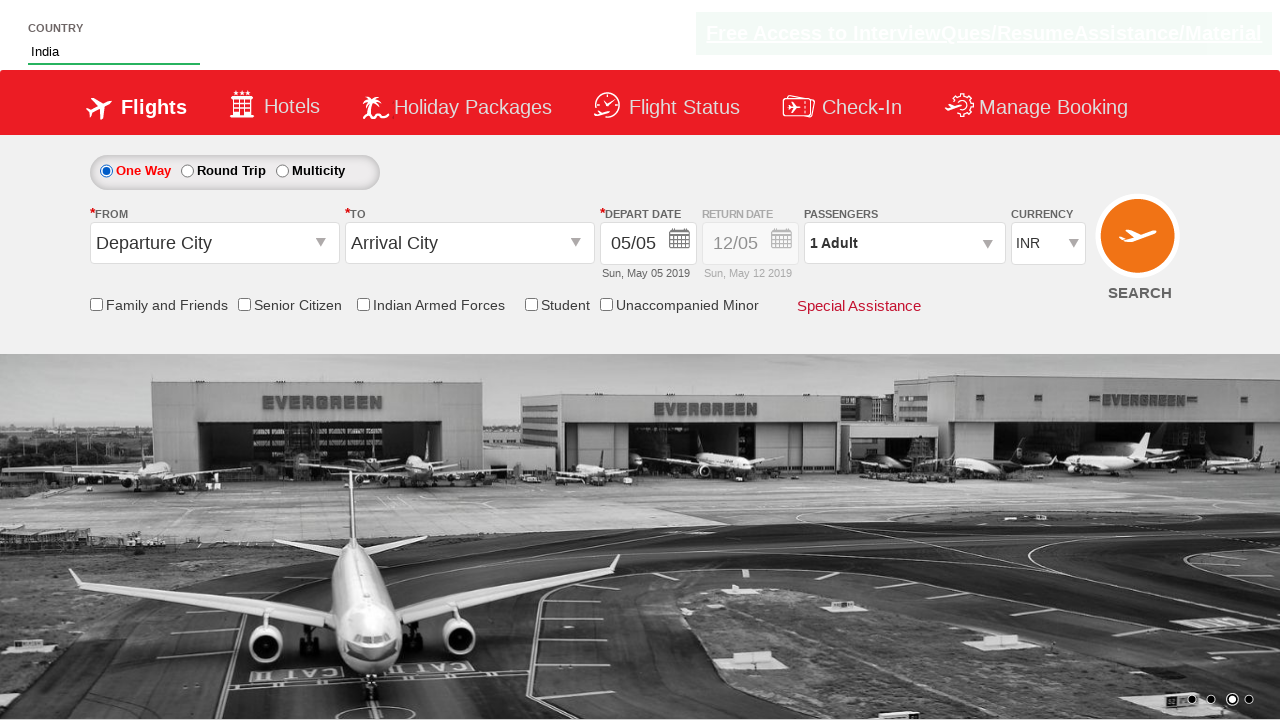